Tests the search functionality on Zoom.com.br by entering a product search query "RX 6600" (a graphics card) and clicking the search button

Starting URL: https://www.zoom.com.br/

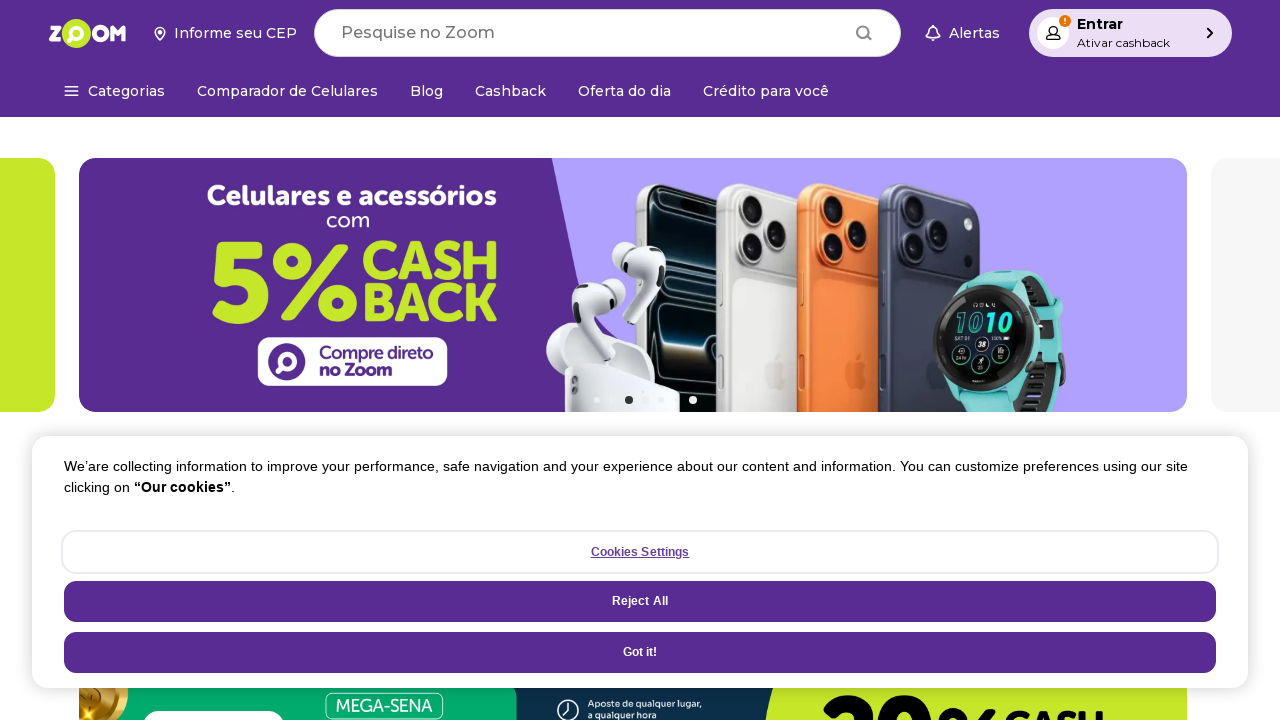

Filled search box with product query 'RX 6600' on header input[type='text'], header input[type='search'], input[placeholder*='Busc
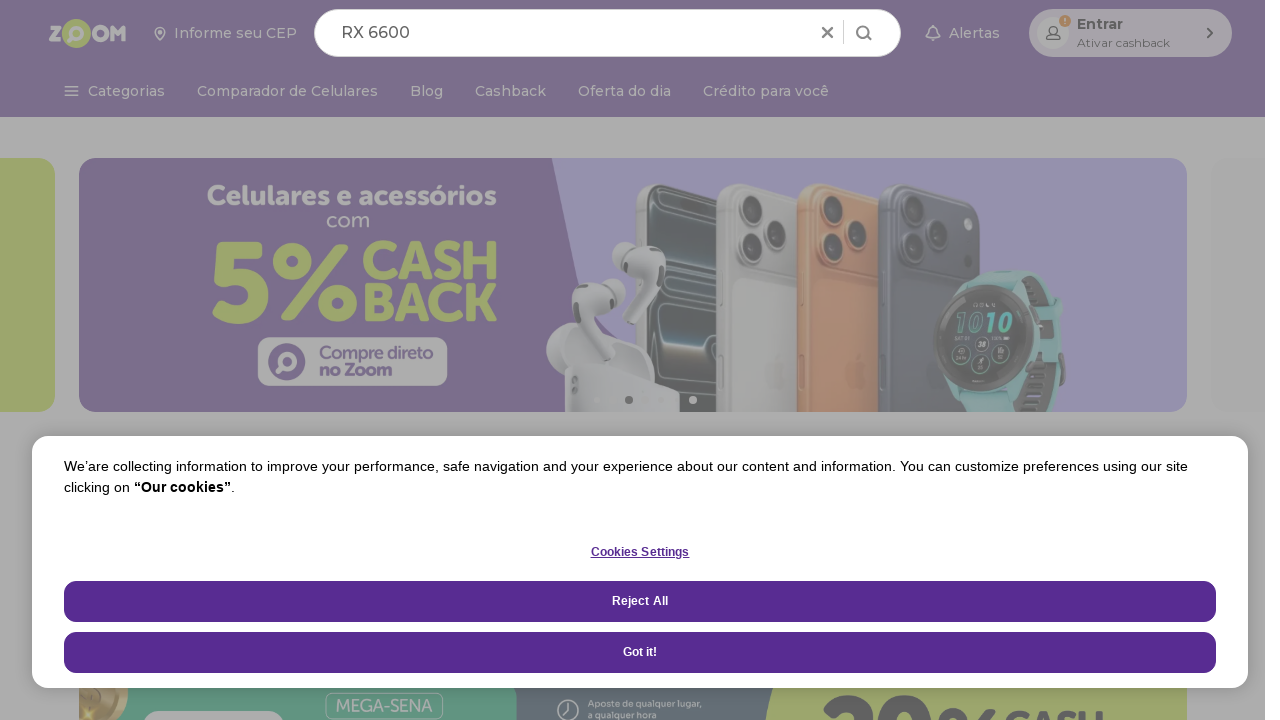

Clicked search button to search for RX 6600 at (864, 33) on header button[type='submit'], header button[aria-label*='Buscar'], header button
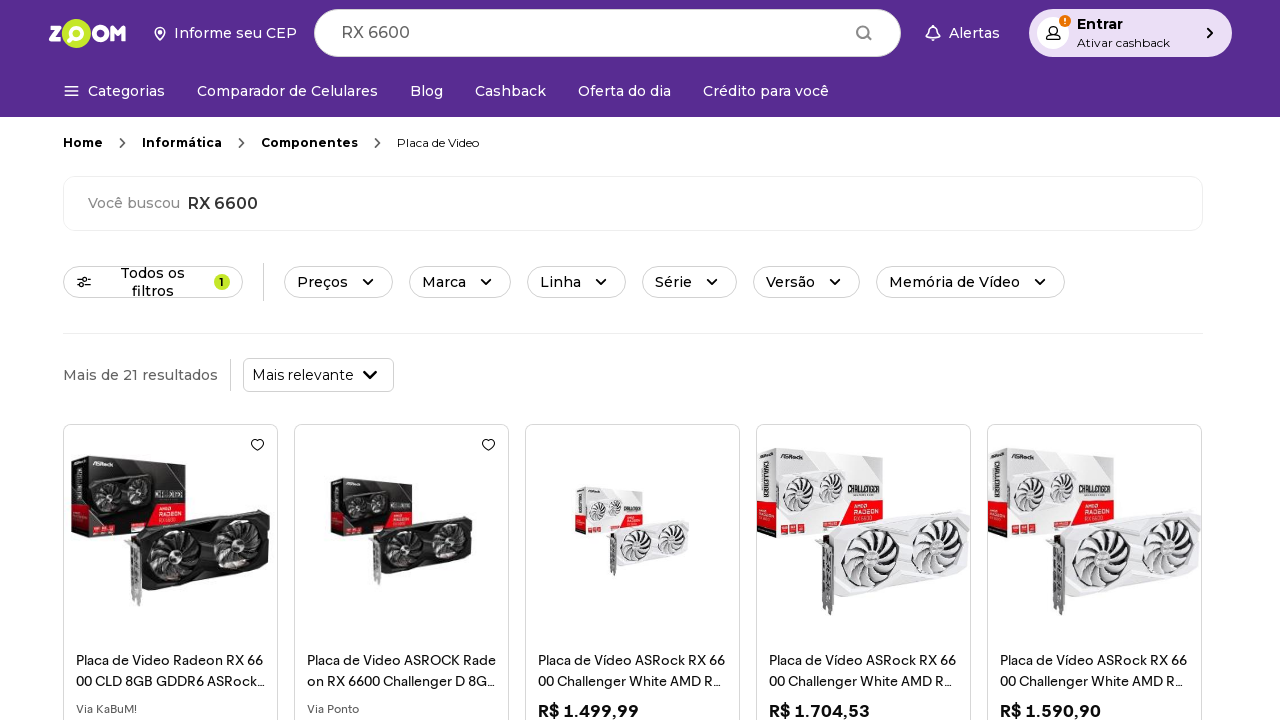

Search results loaded successfully
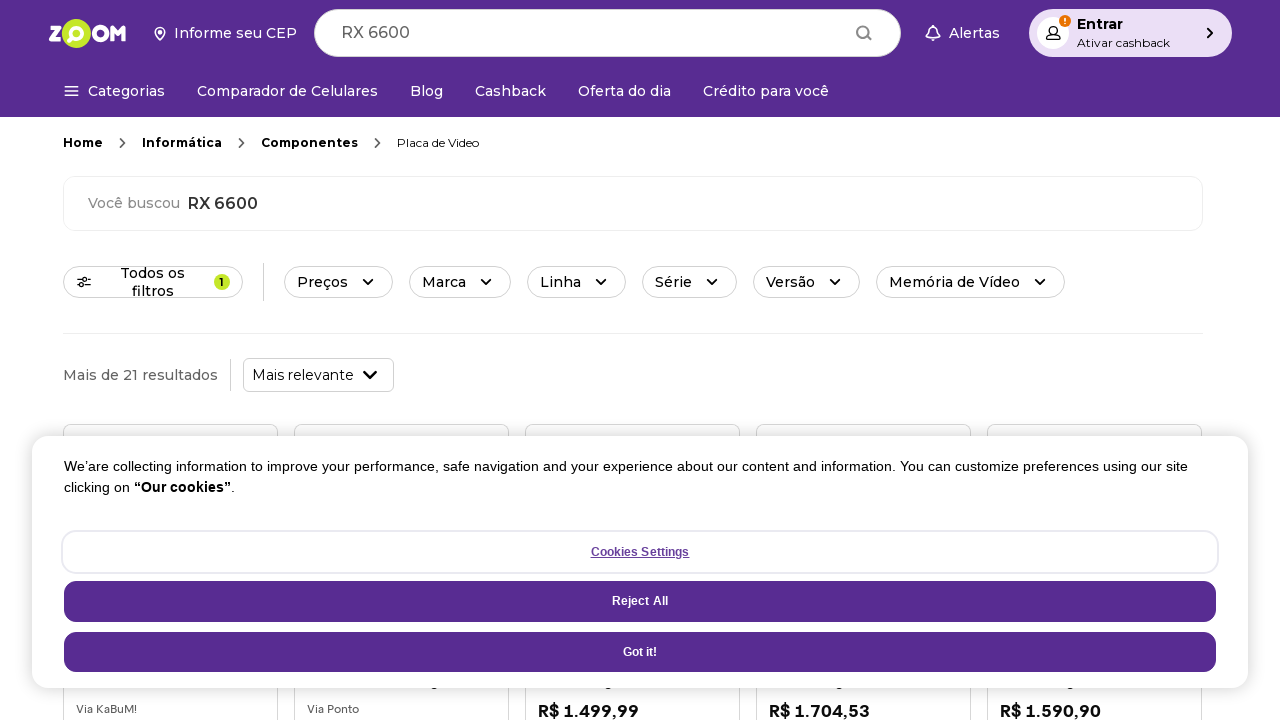

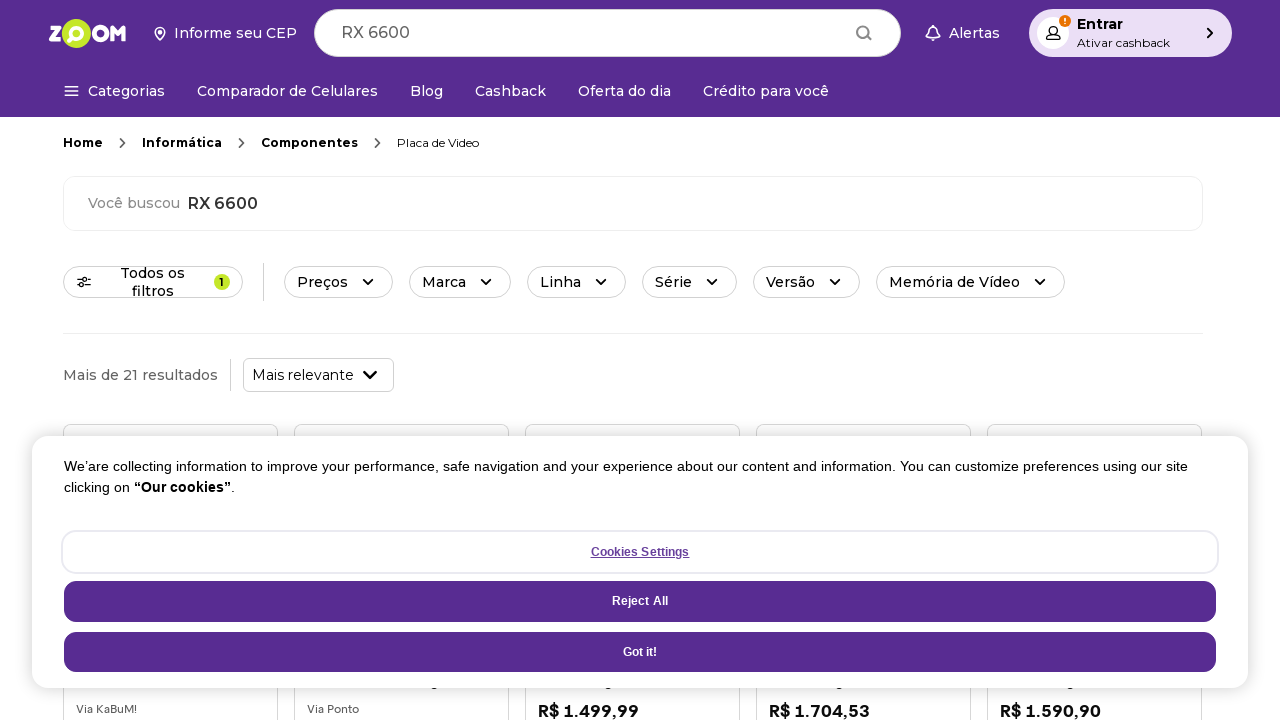